Fills out a text box form with name, email, and address information, then submits the form

Starting URL: https://demoqa.com/text-box

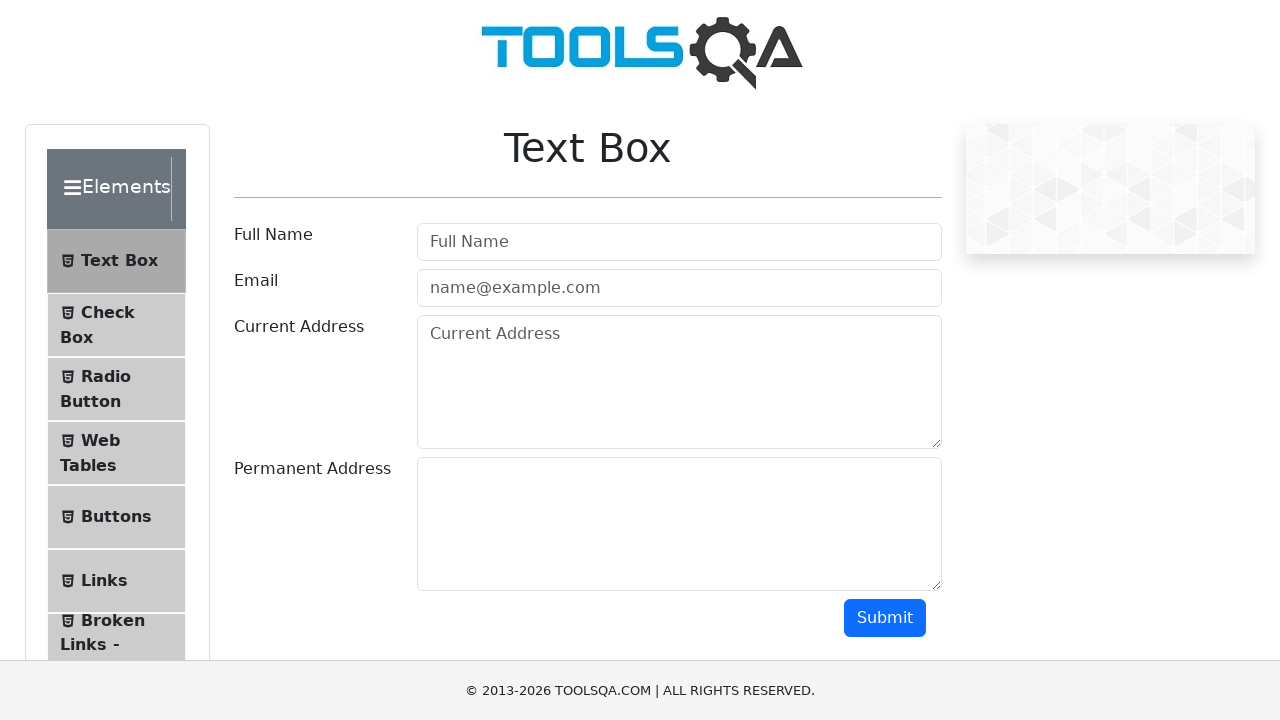

Filled in full name field with 'myname' on #userName
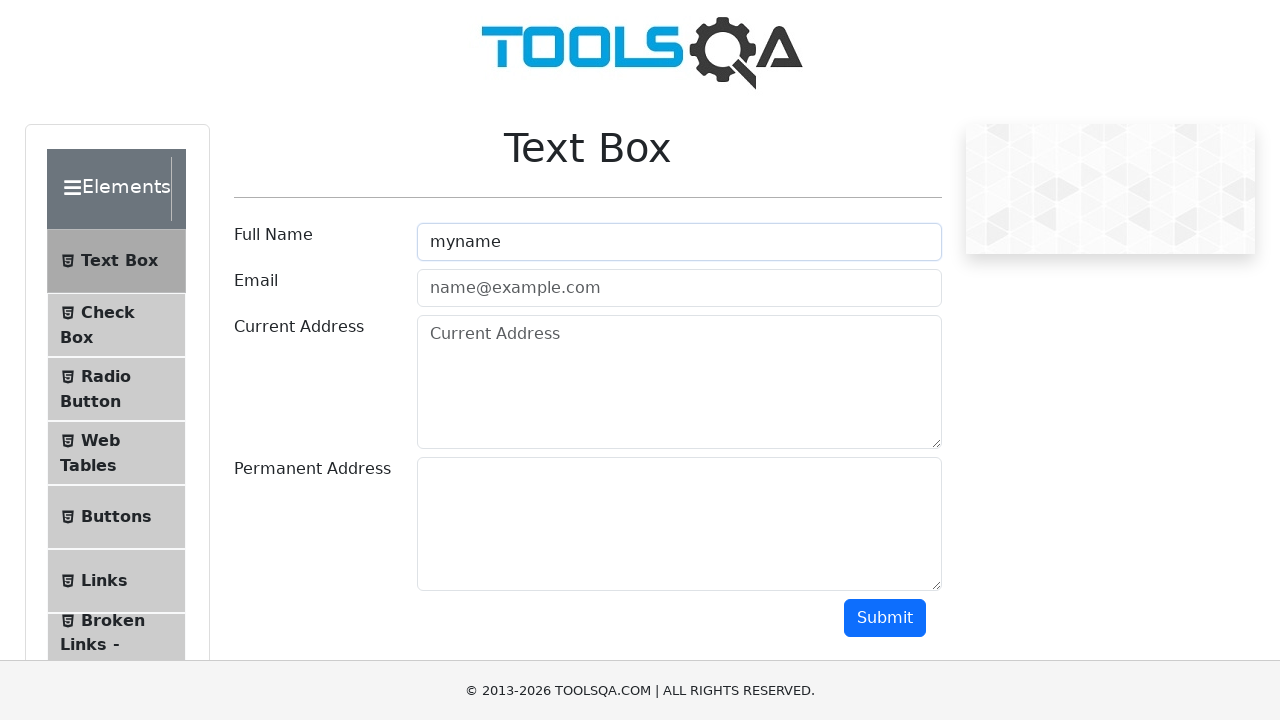

Filled in email field with 'email@gmail.com' on #userEmail
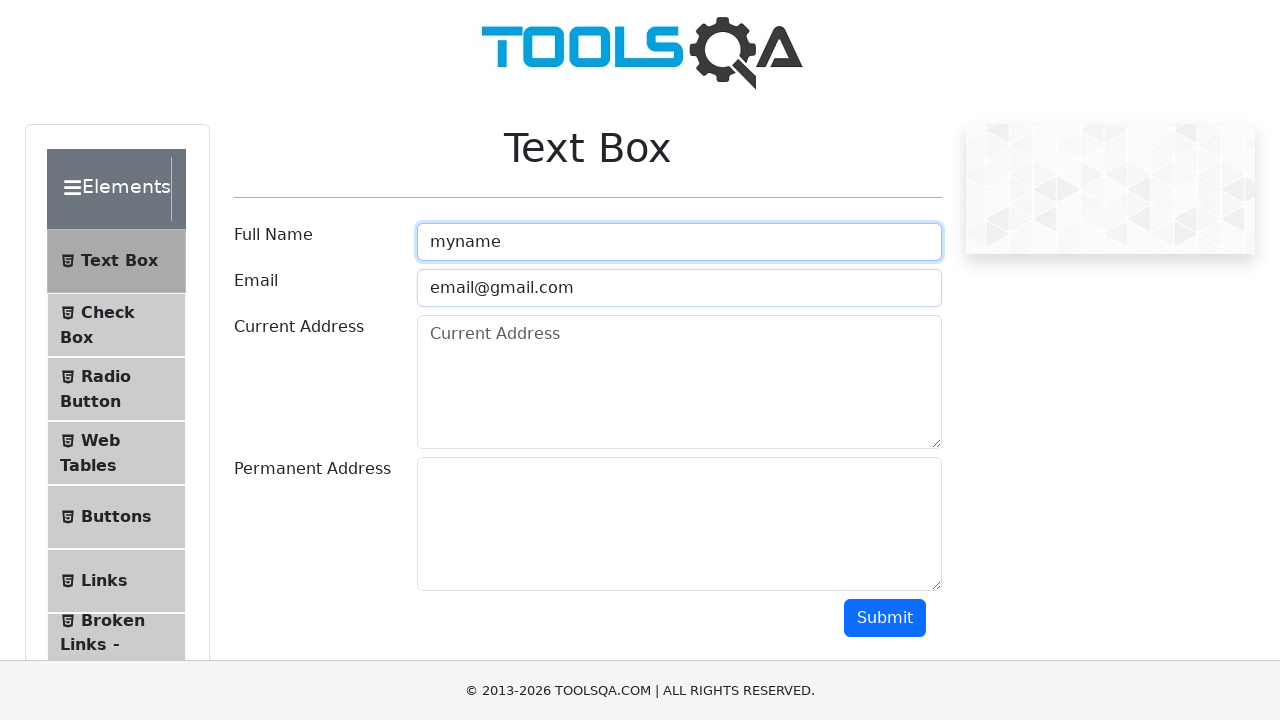

Filled in current address field with 'current address' on #currentAddress
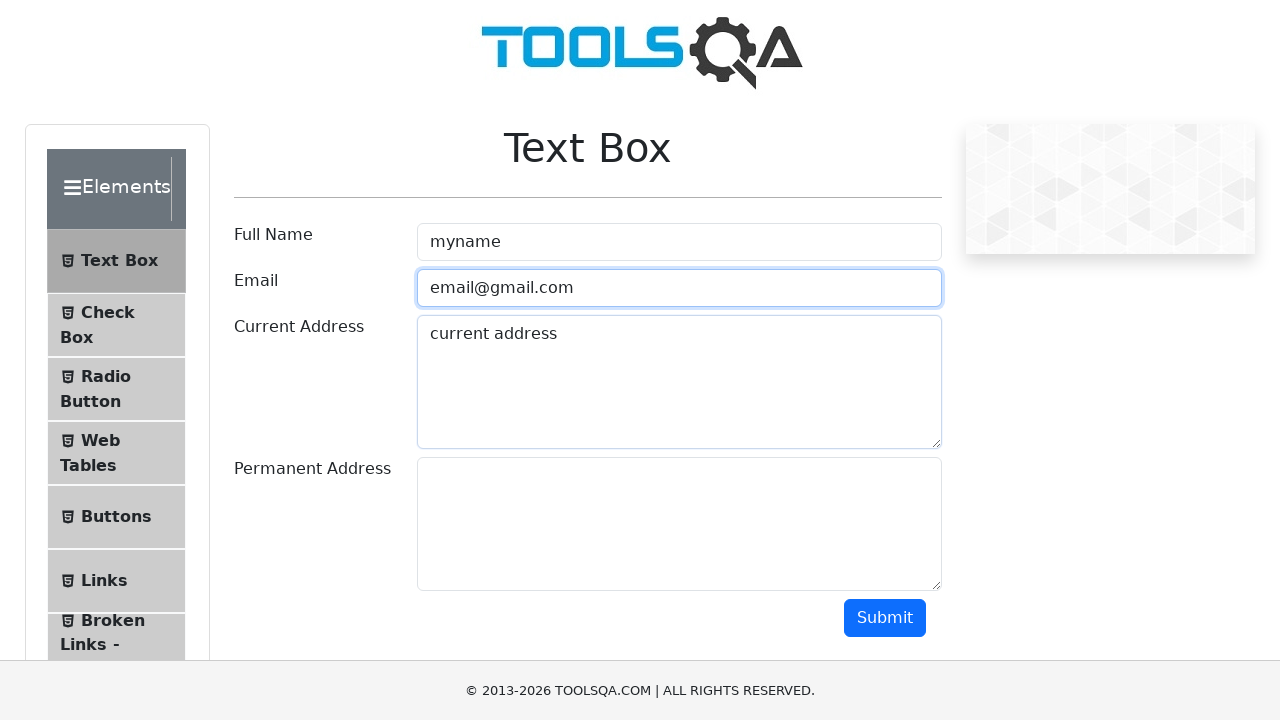

Filled in permanent address field with 'permanent address' on #permanentAddress
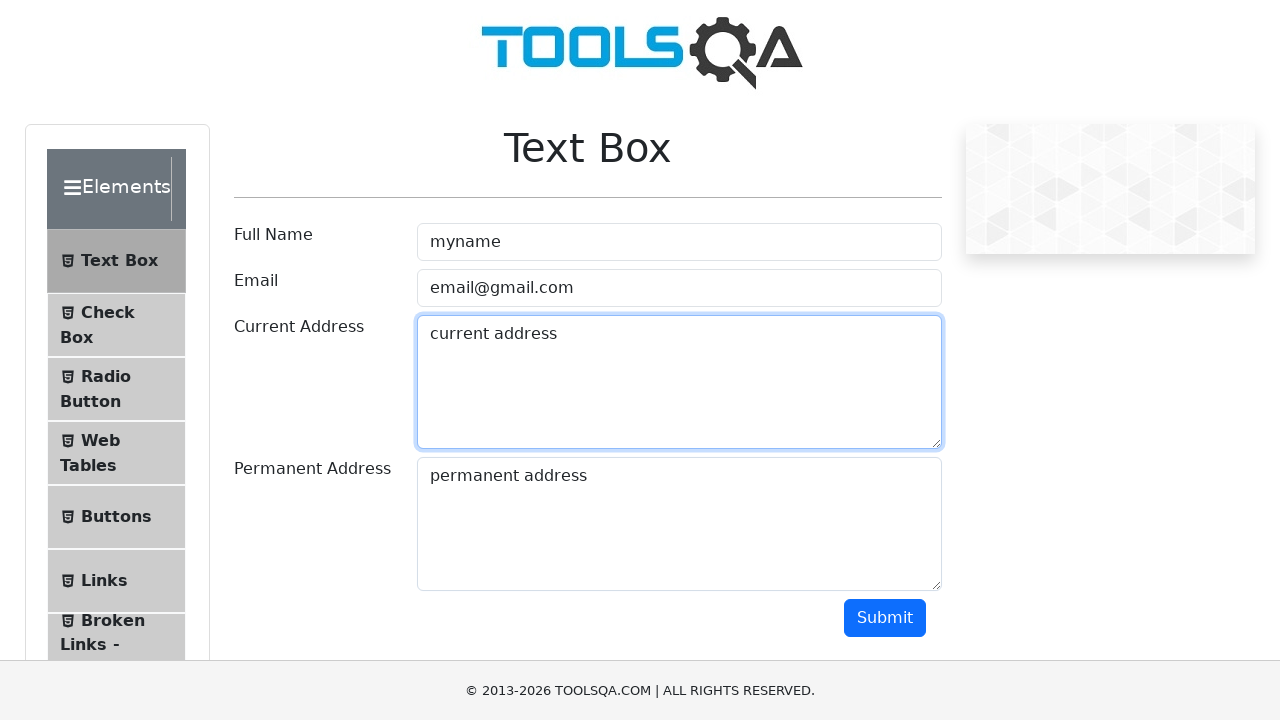

Scrolled submit button into view
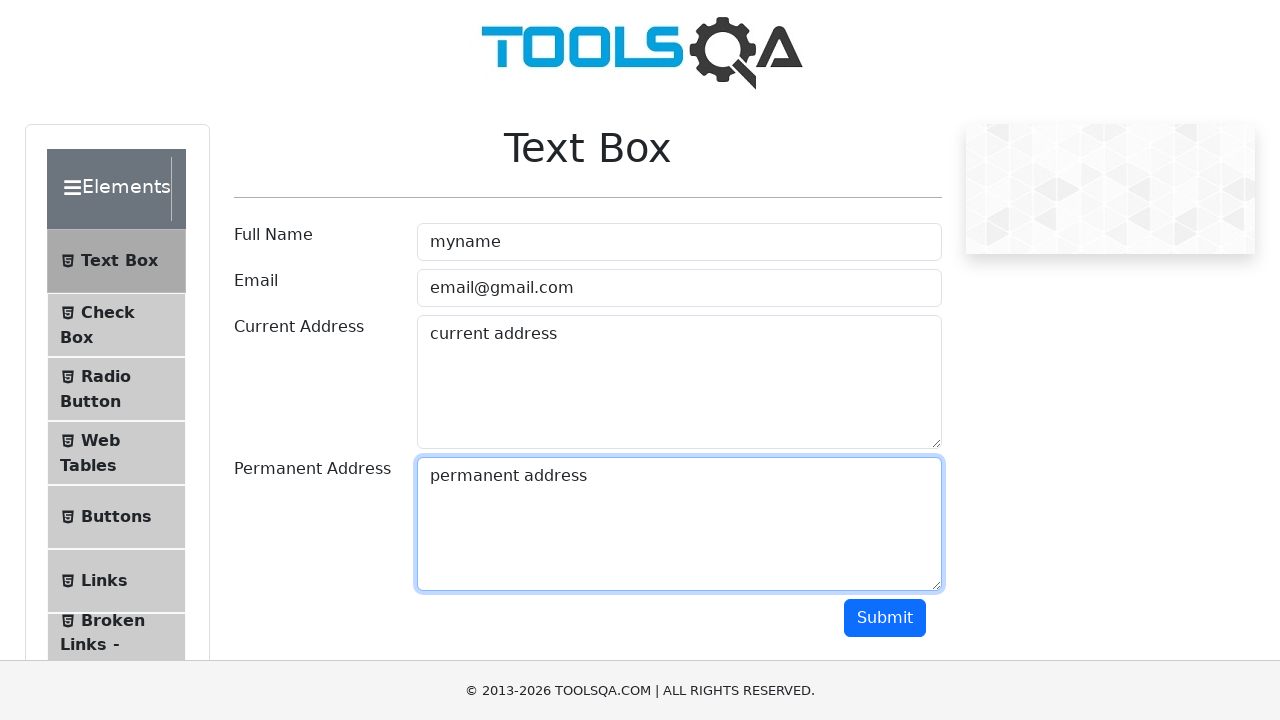

Clicked submit button to submit the form at (885, 618) on #submit
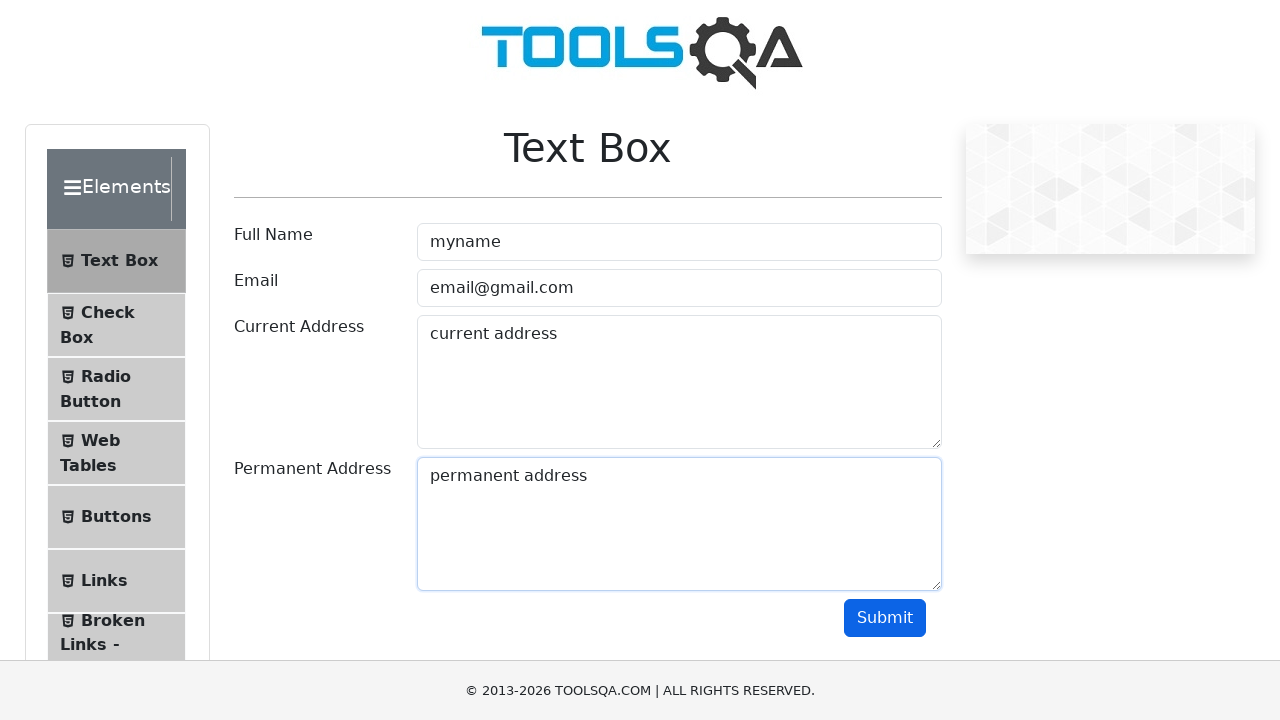

Form submission completed and results displayed
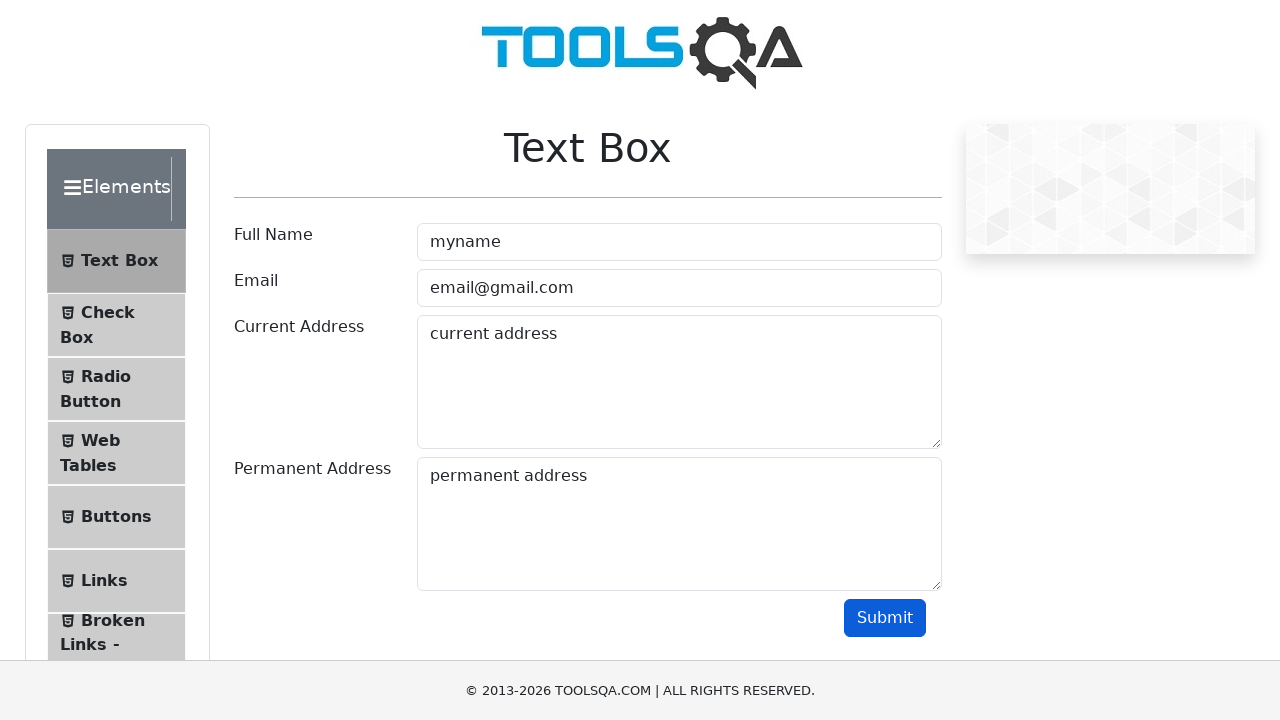

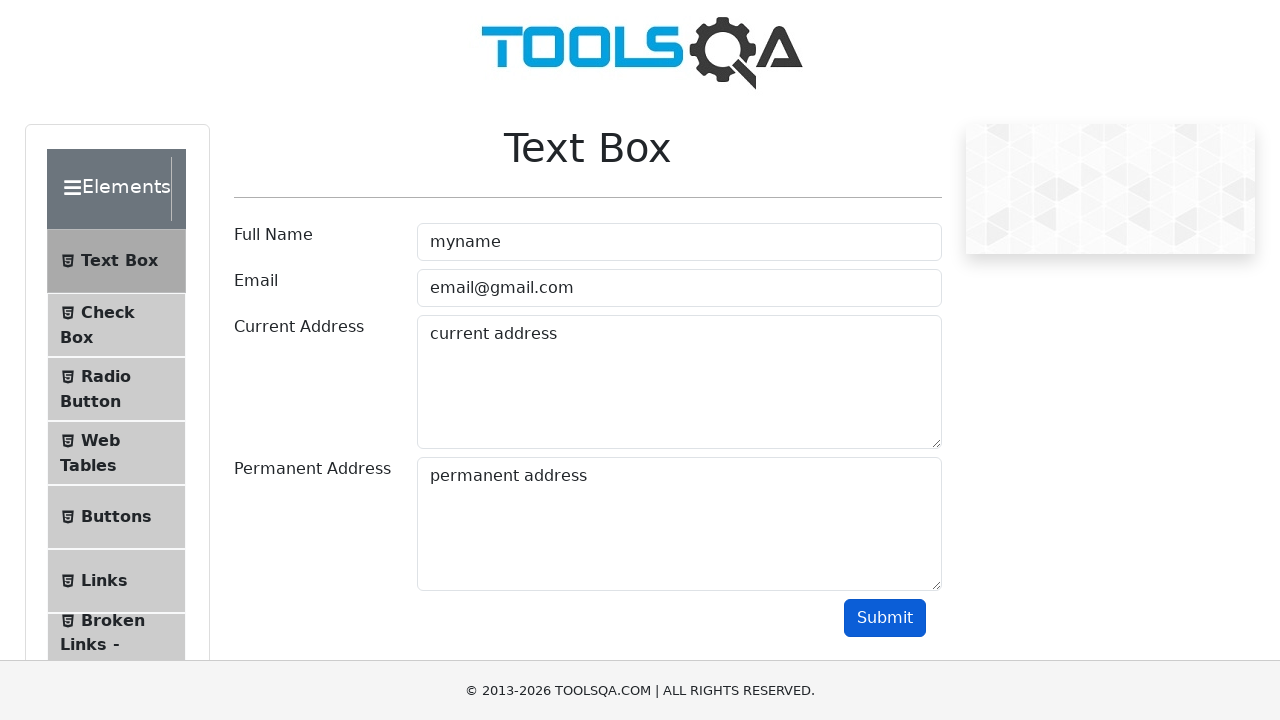